Tests hover functionality by hovering over images and verifying that user name text becomes visible when hovering over each image.

Starting URL: https://practice.cydeo.com/hovers

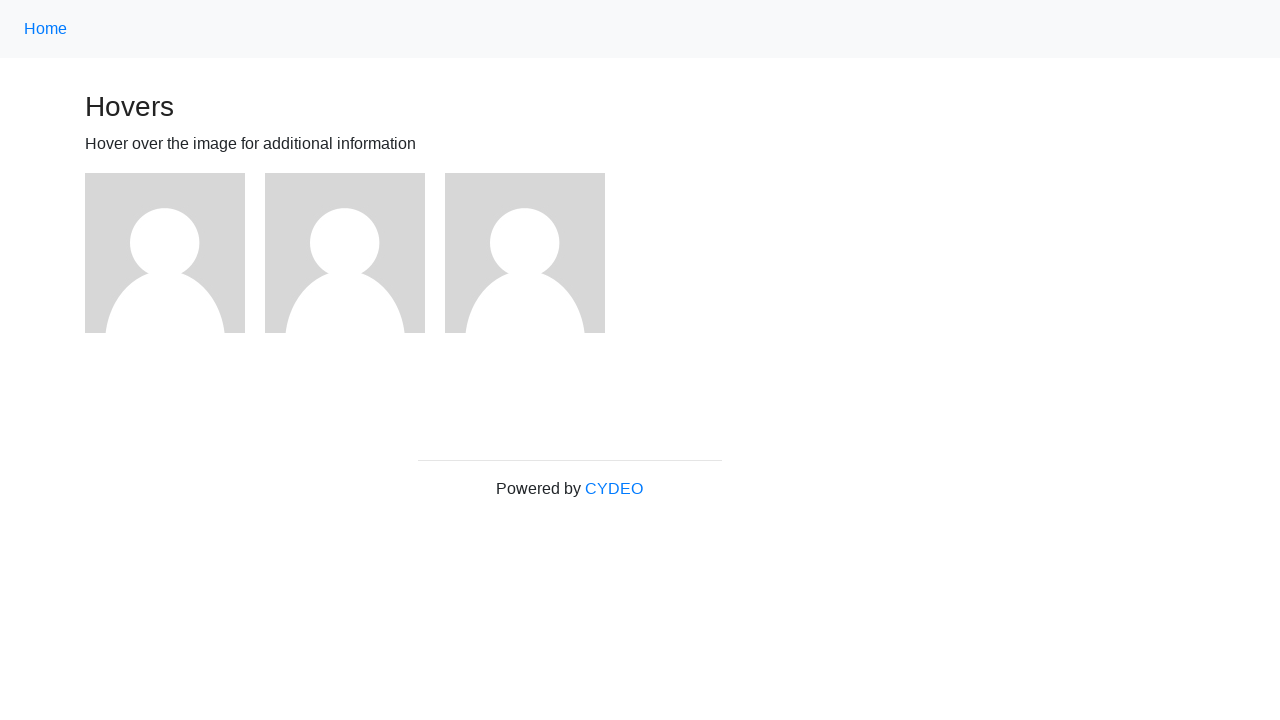

Located first image element
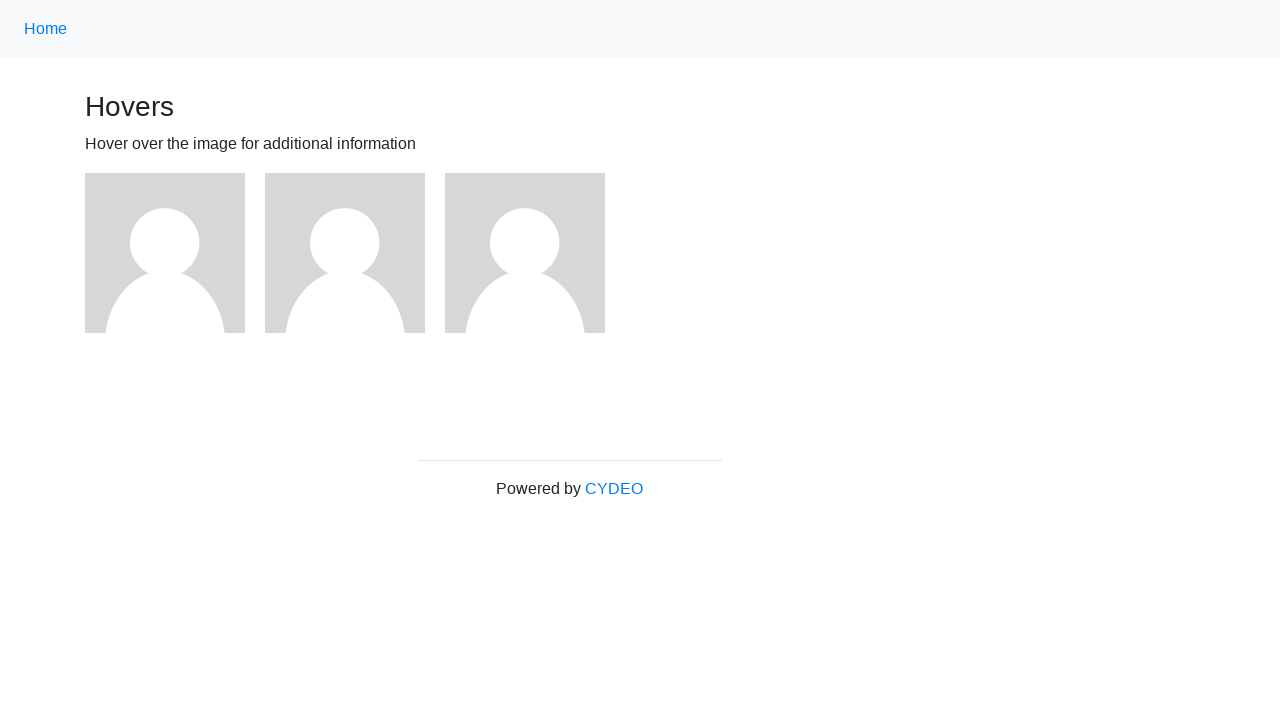

Located second image element
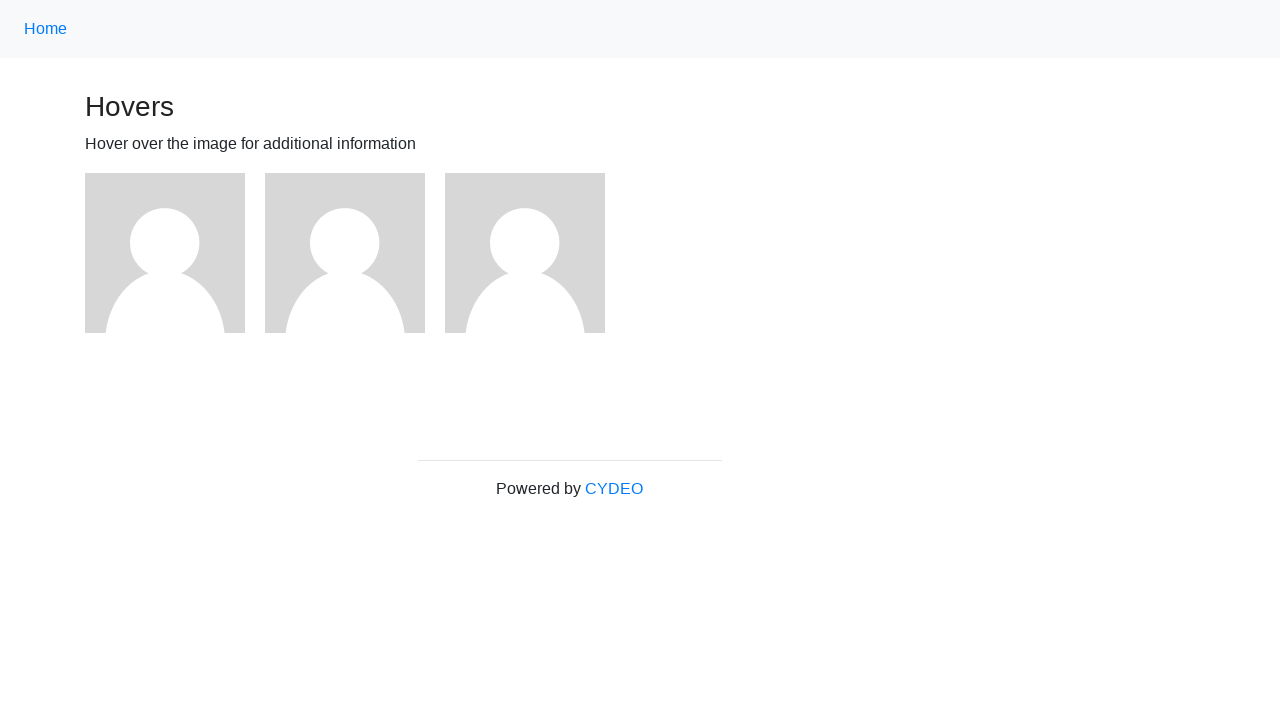

Located third image element
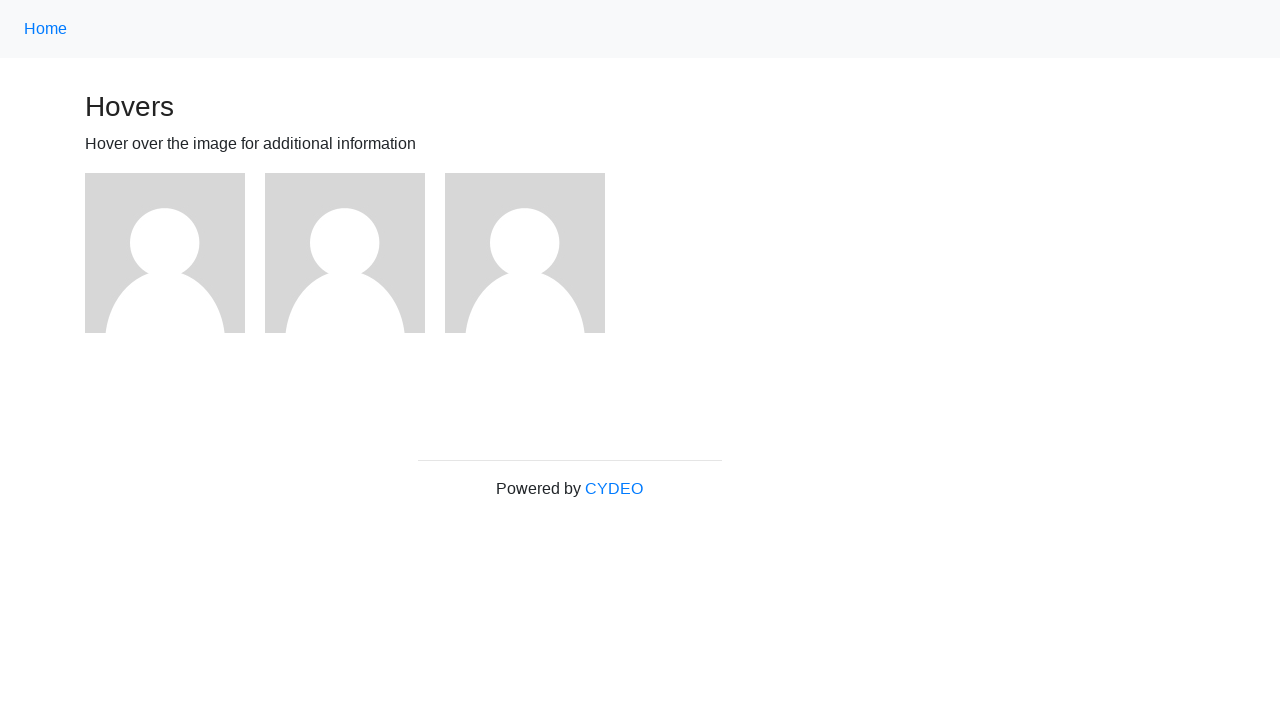

Located user1 name text element
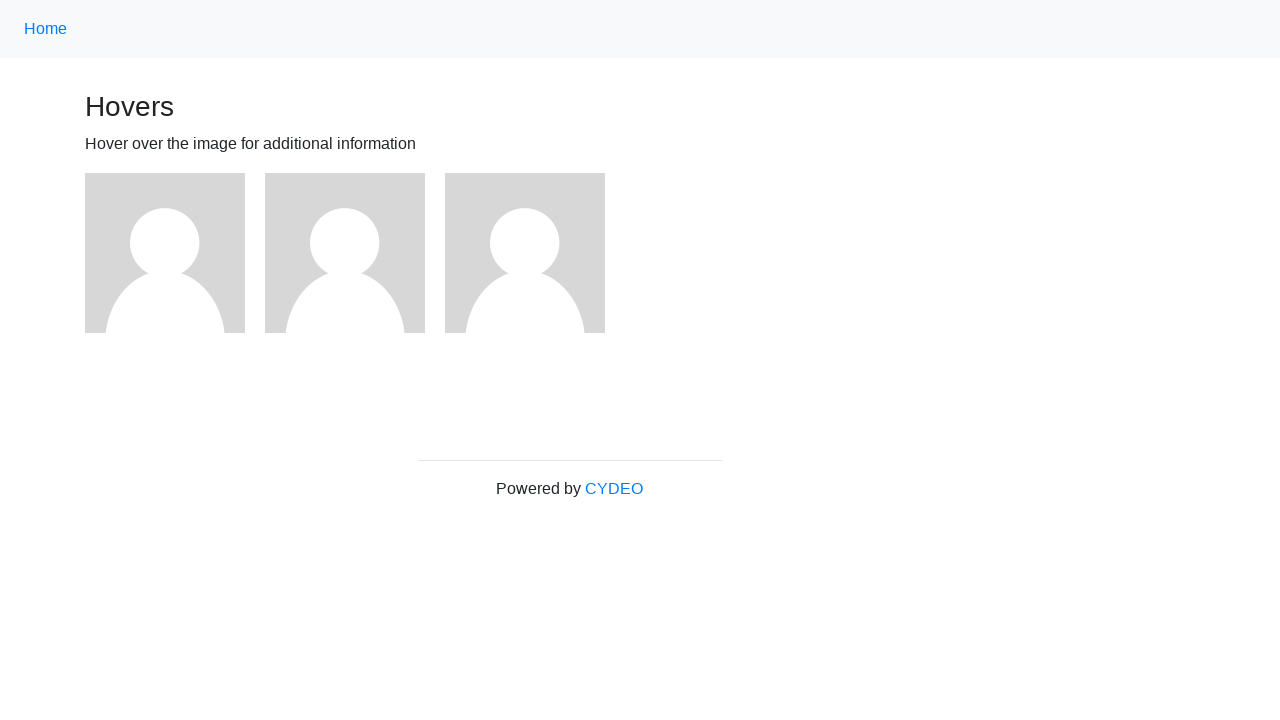

Located user2 name text element
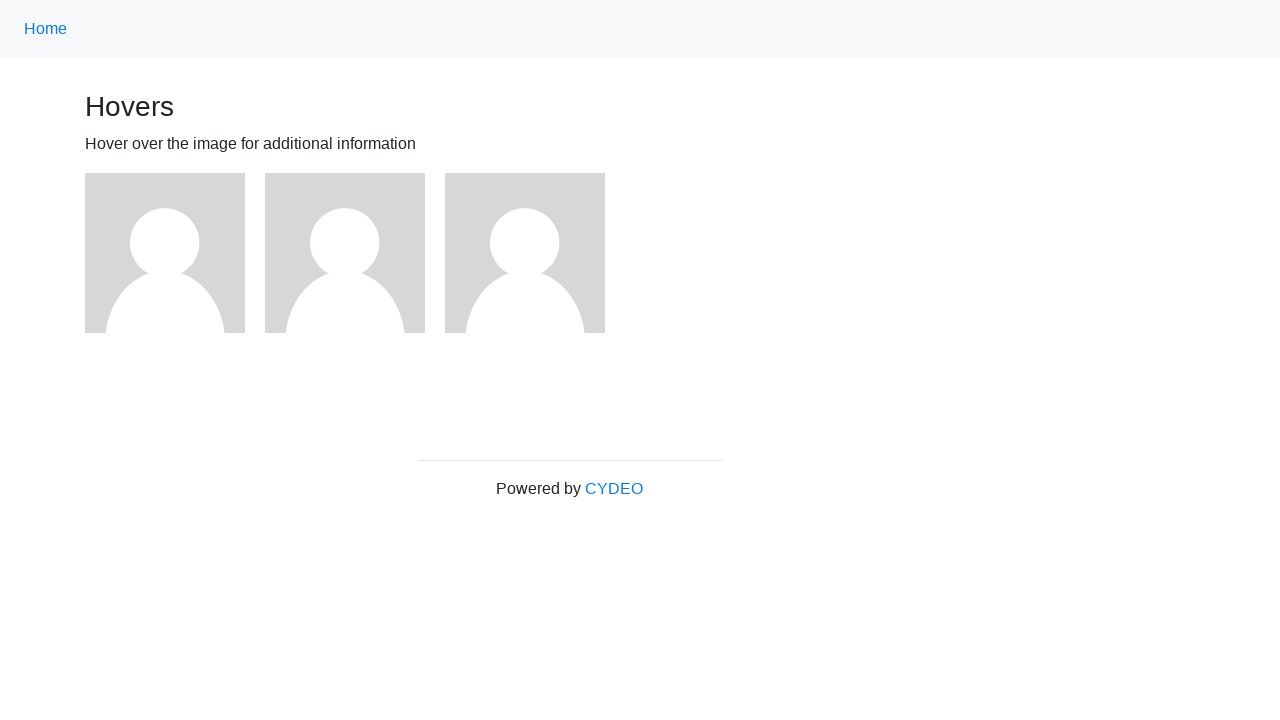

Located user3 name text element
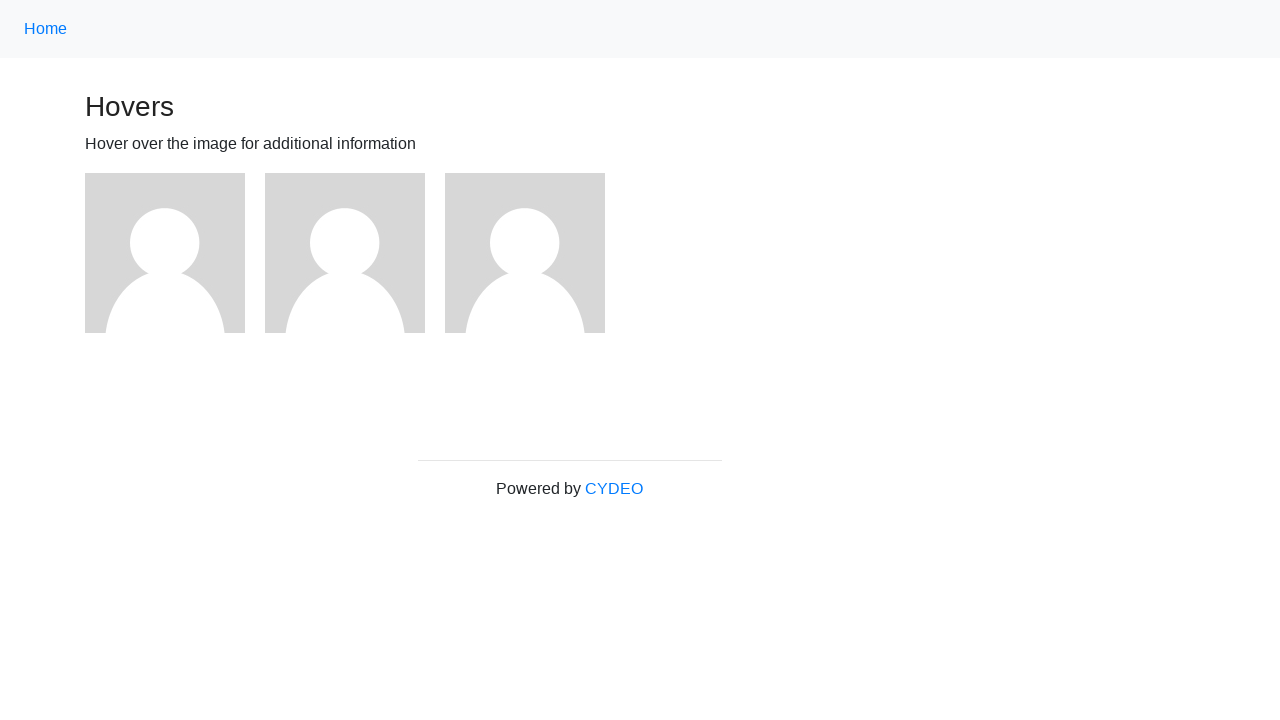

Hovered over first image at (165, 253) on (//img)[1]
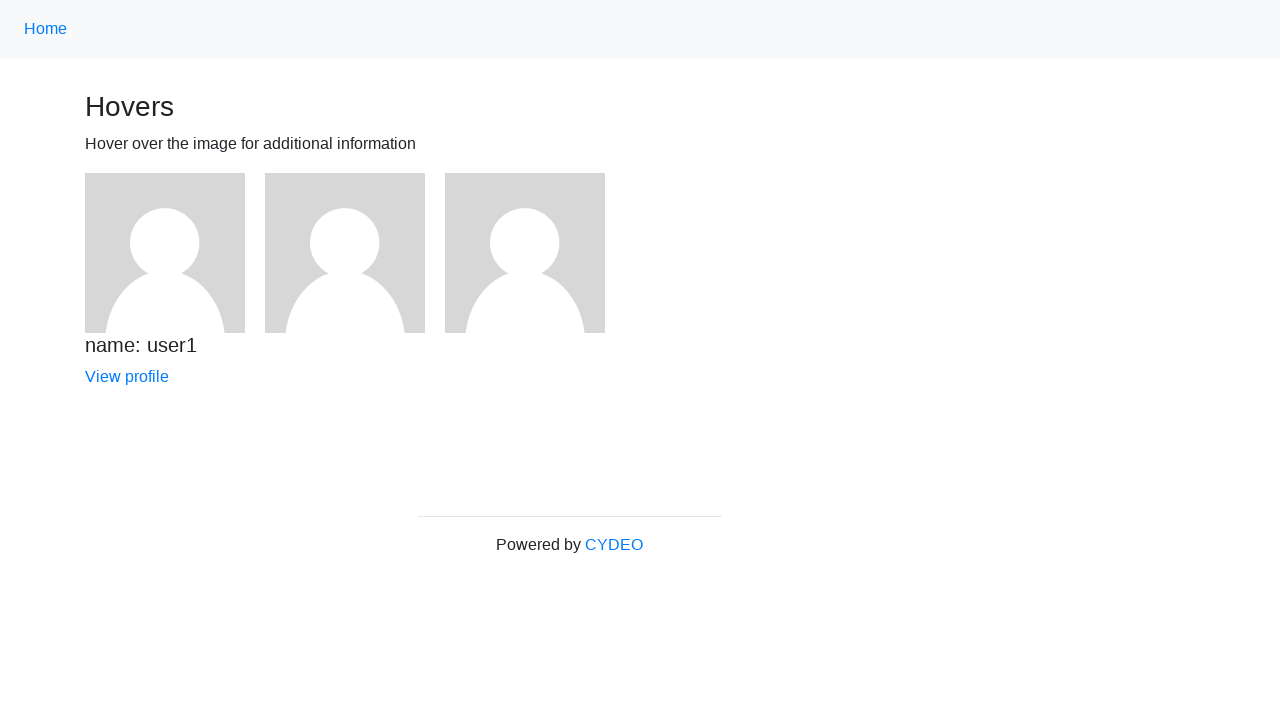

Verified user1 name is visible after hover
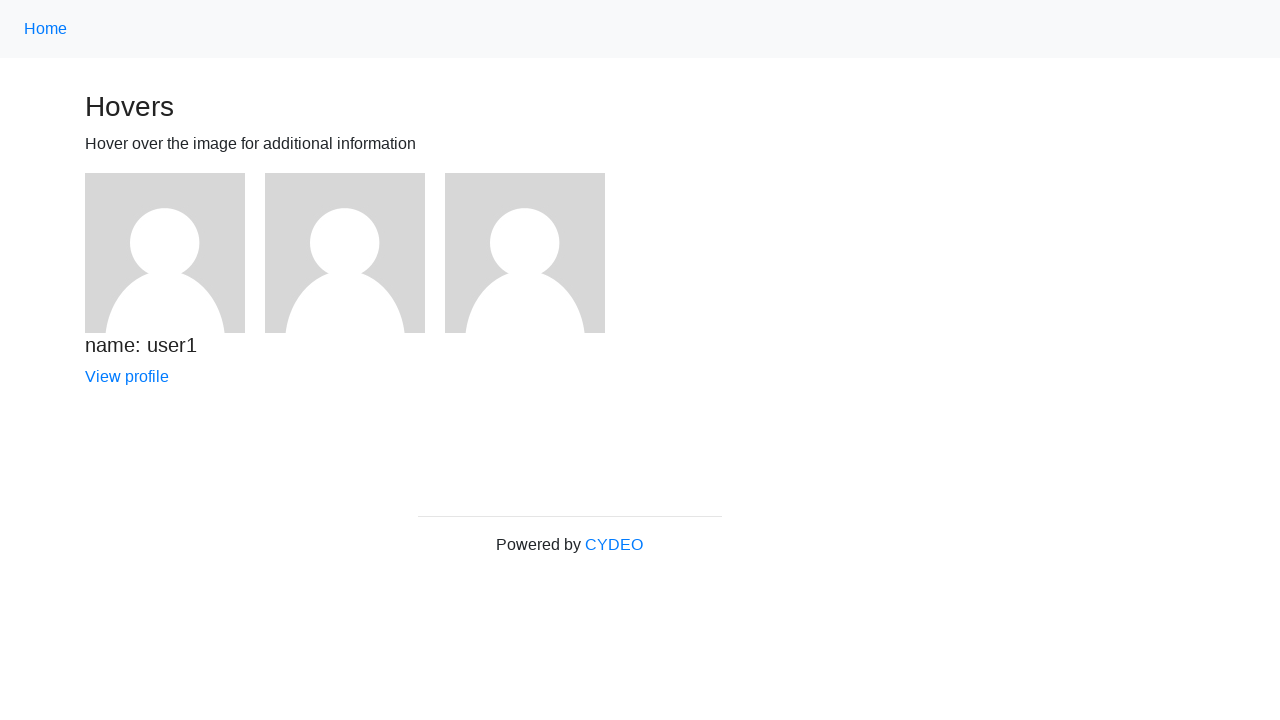

Hovered over second image at (345, 253) on (//img)[2]
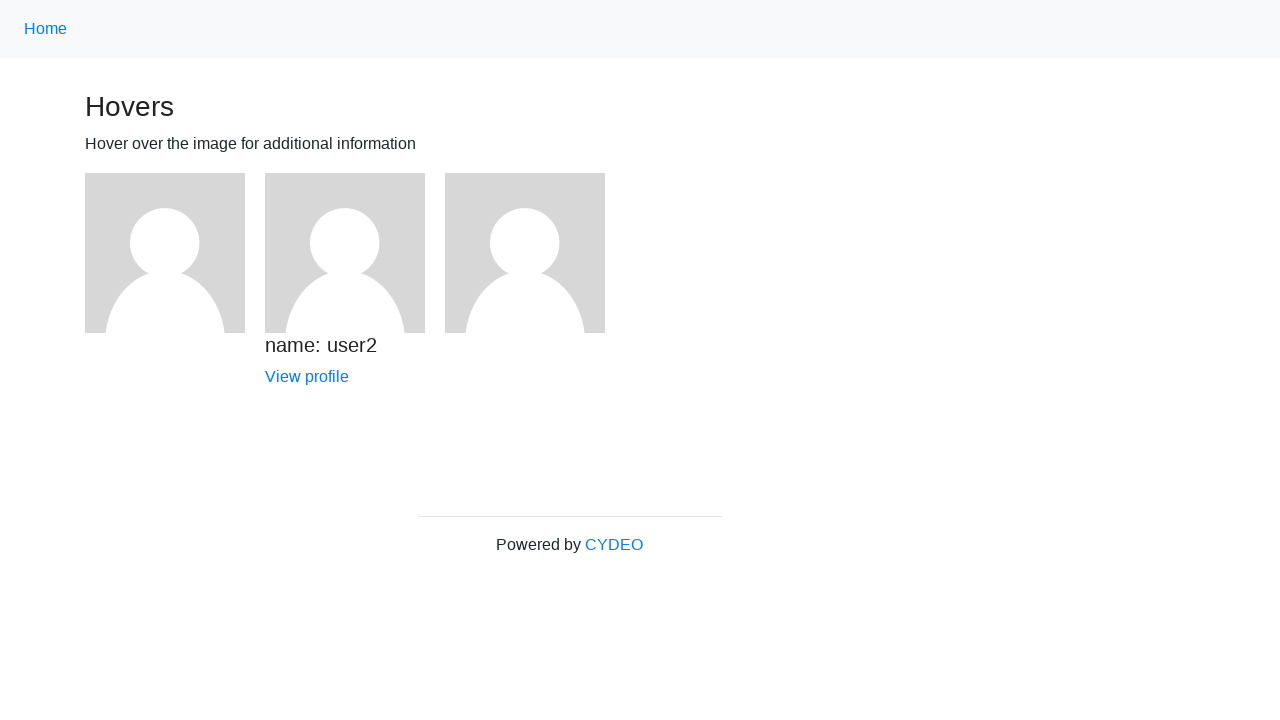

Verified user2 name is visible after hover
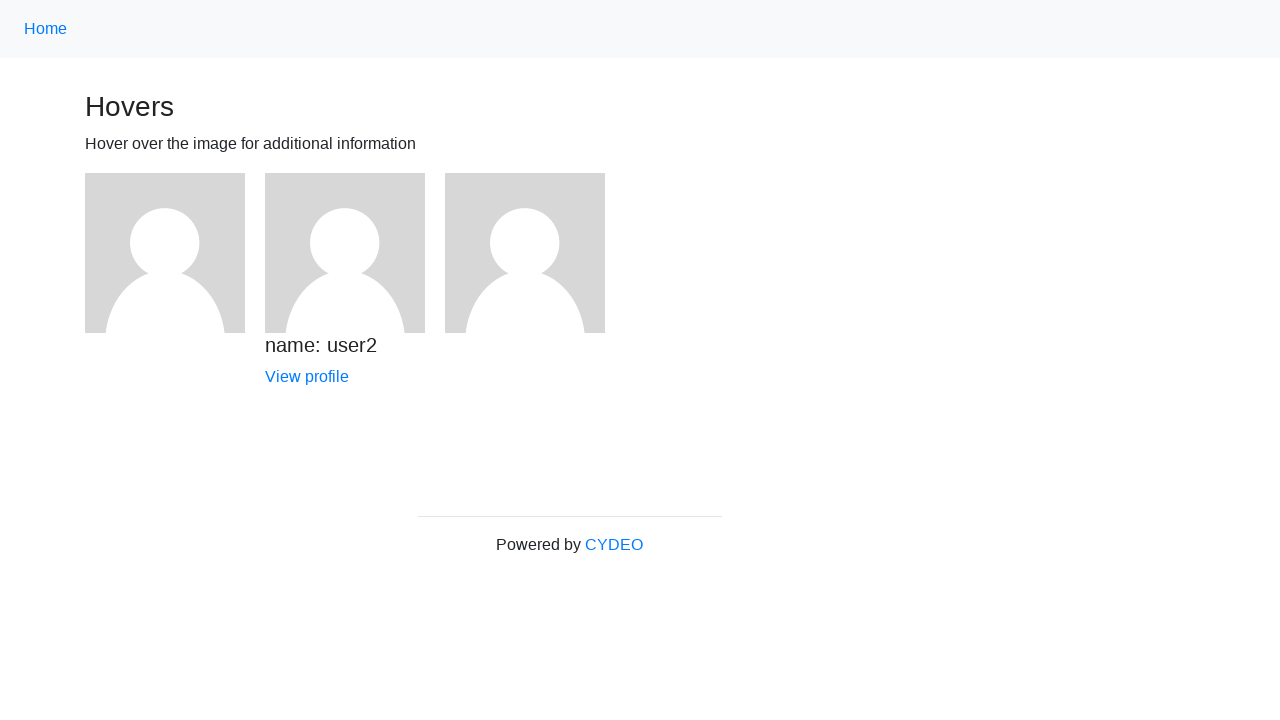

Hovered over third image at (525, 253) on (//img)[3]
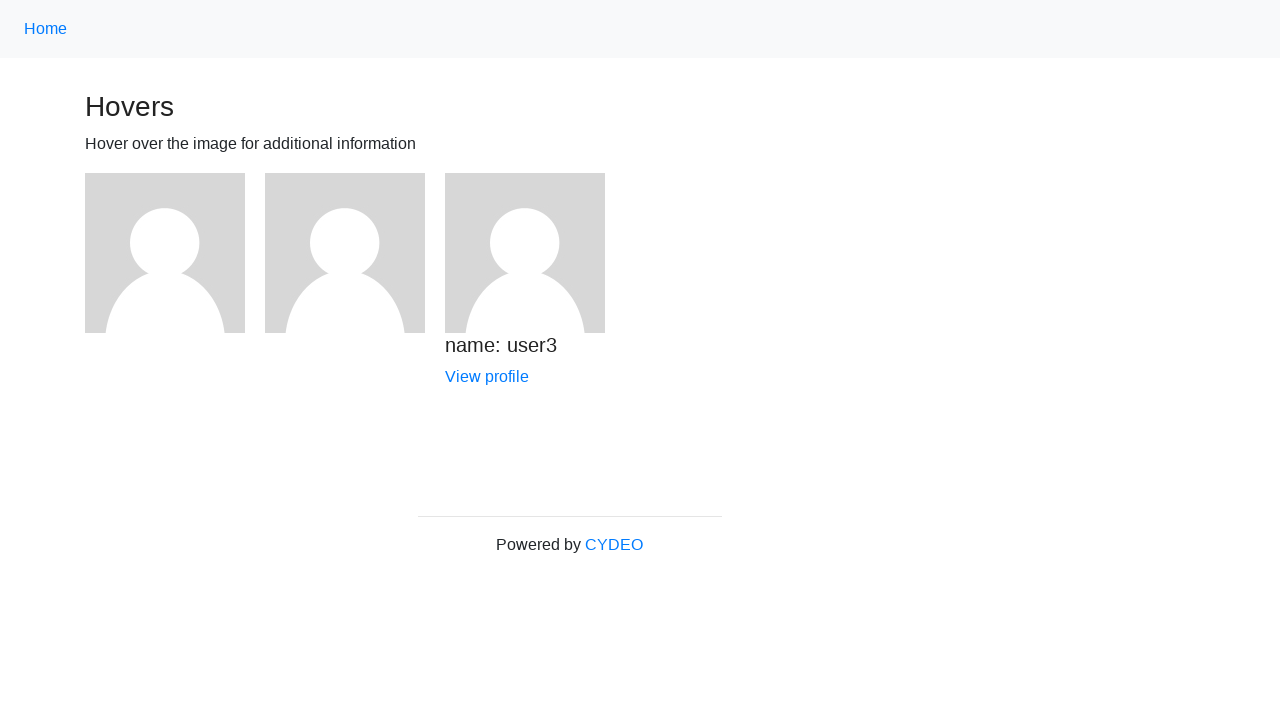

Verified user3 name is visible after hover
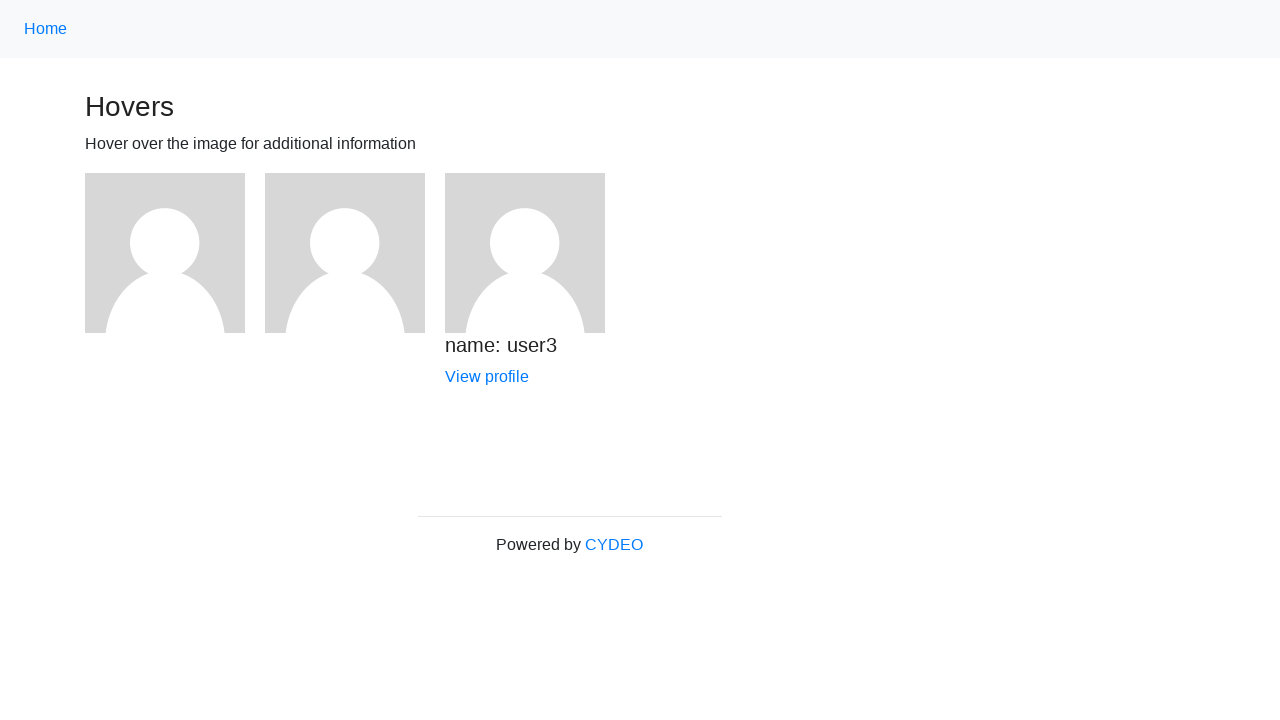

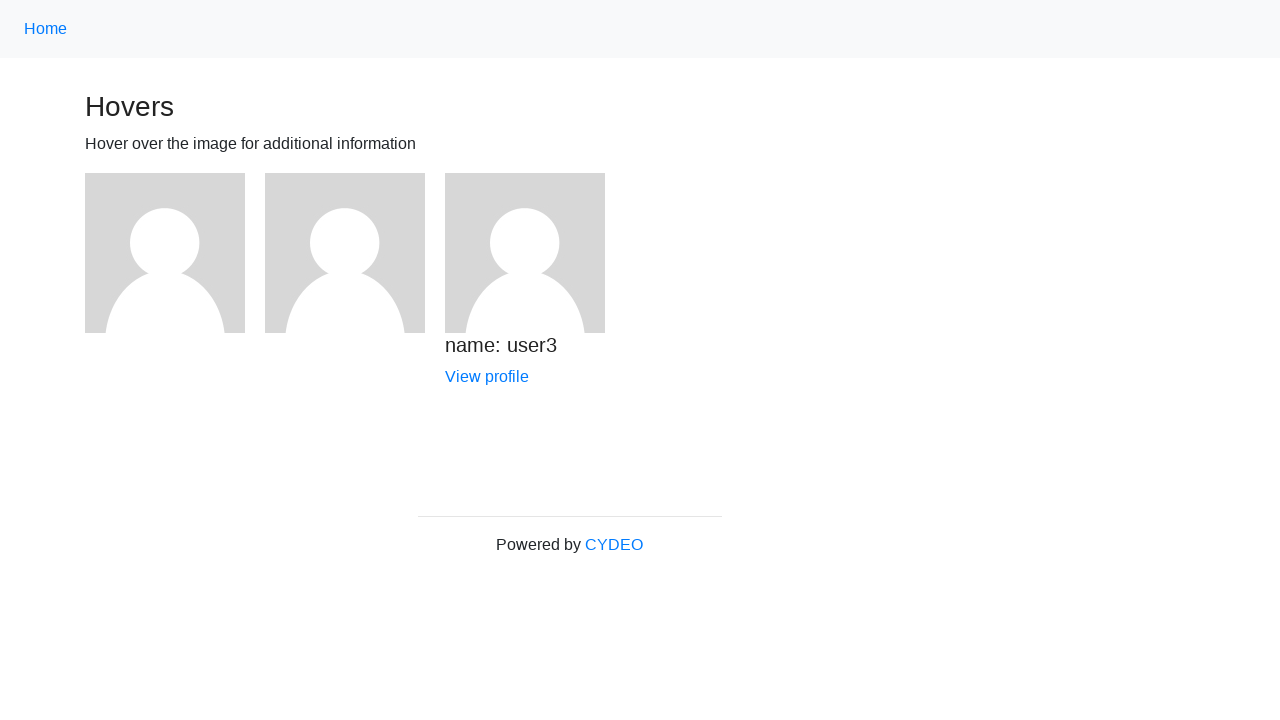